Tests dropdown selection by iterating through options and clicking on "Option 1", then verifying the selection was made correctly.

Starting URL: http://the-internet.herokuapp.com/dropdown

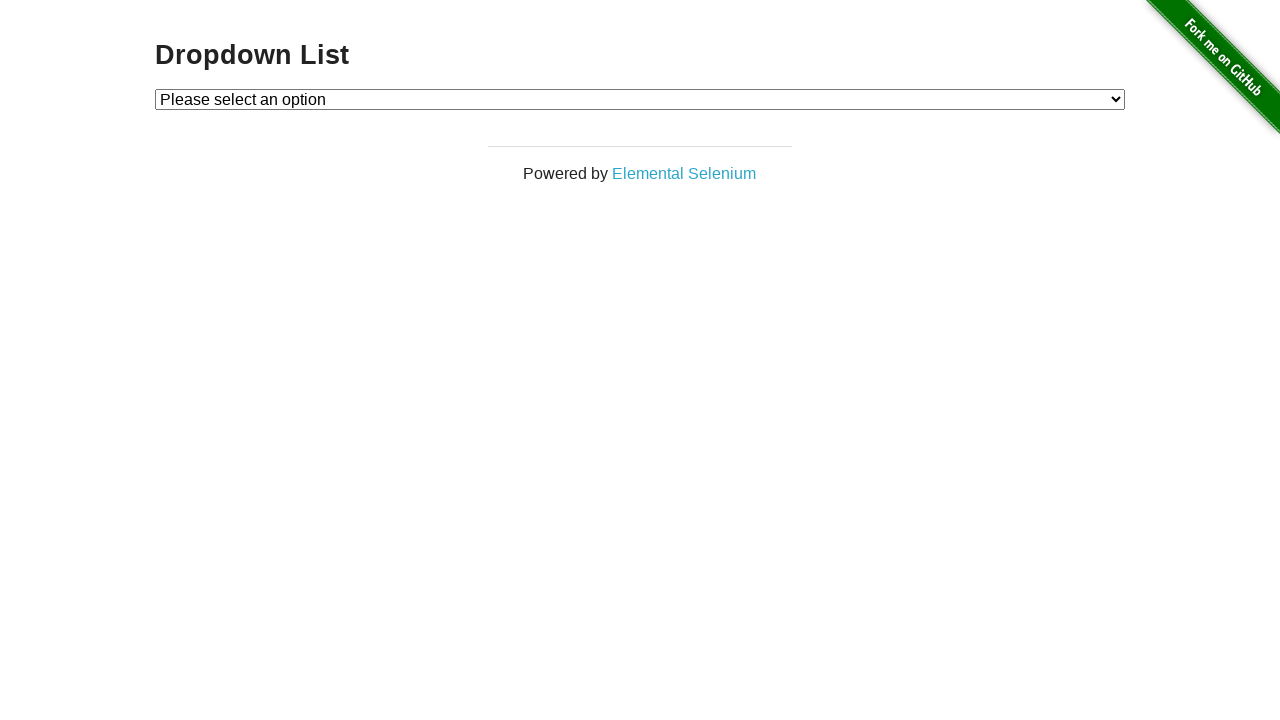

Waited for dropdown to be visible
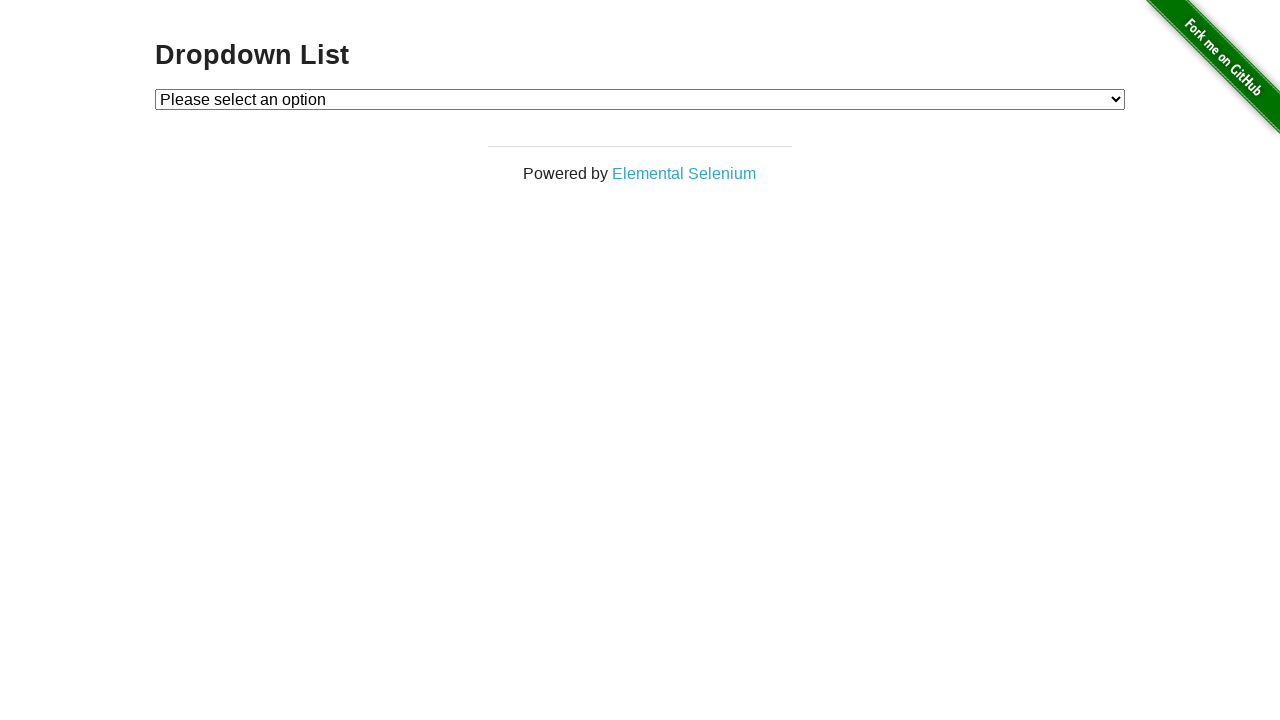

Selected 'Option 1' from the dropdown on #dropdown
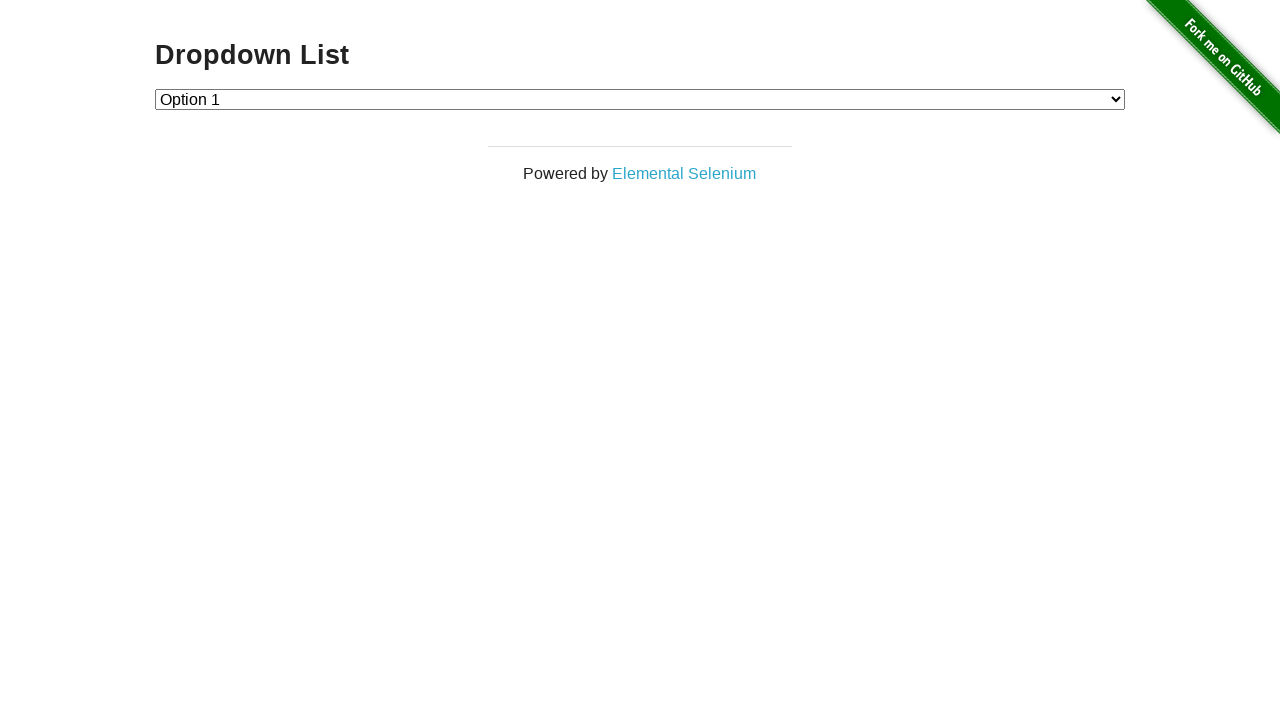

Retrieved the selected value from dropdown
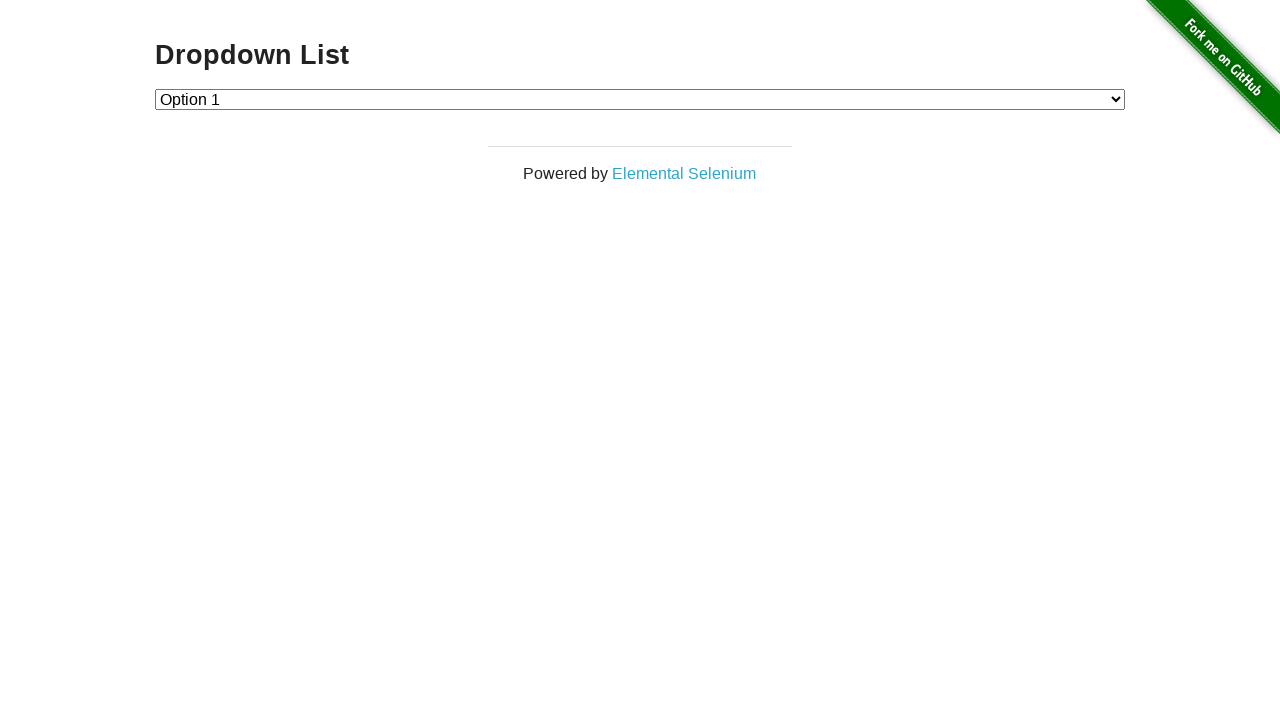

Verified that dropdown selection is correctly set to '1'
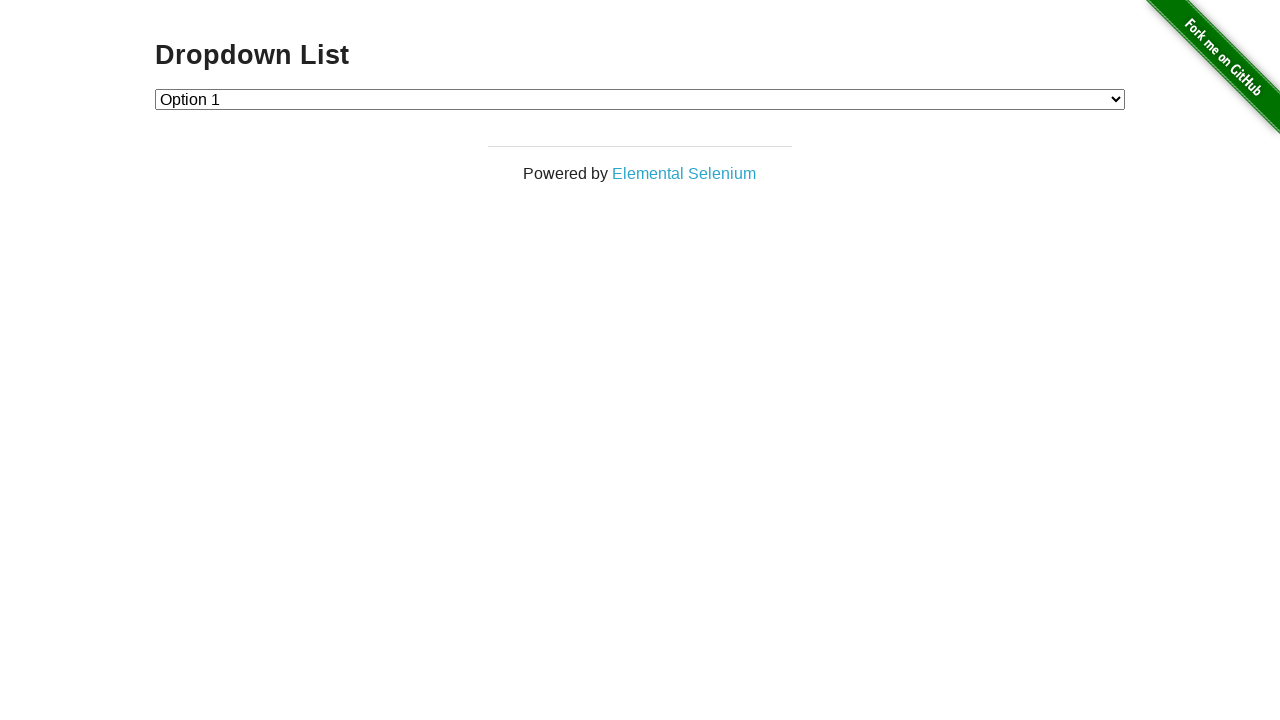

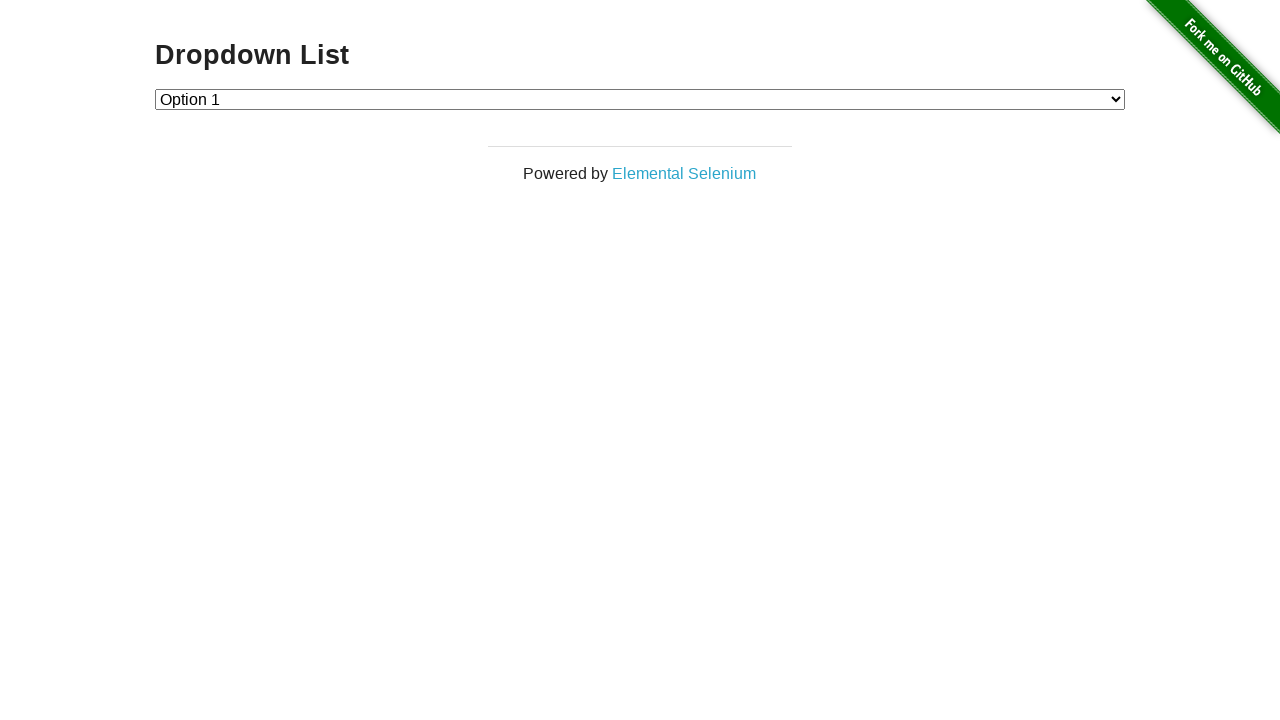